Tests JavaScript alert handling by clicking the first button and accepting the alert popup

Starting URL: https://the-internet.herokuapp.com/javascript_alerts

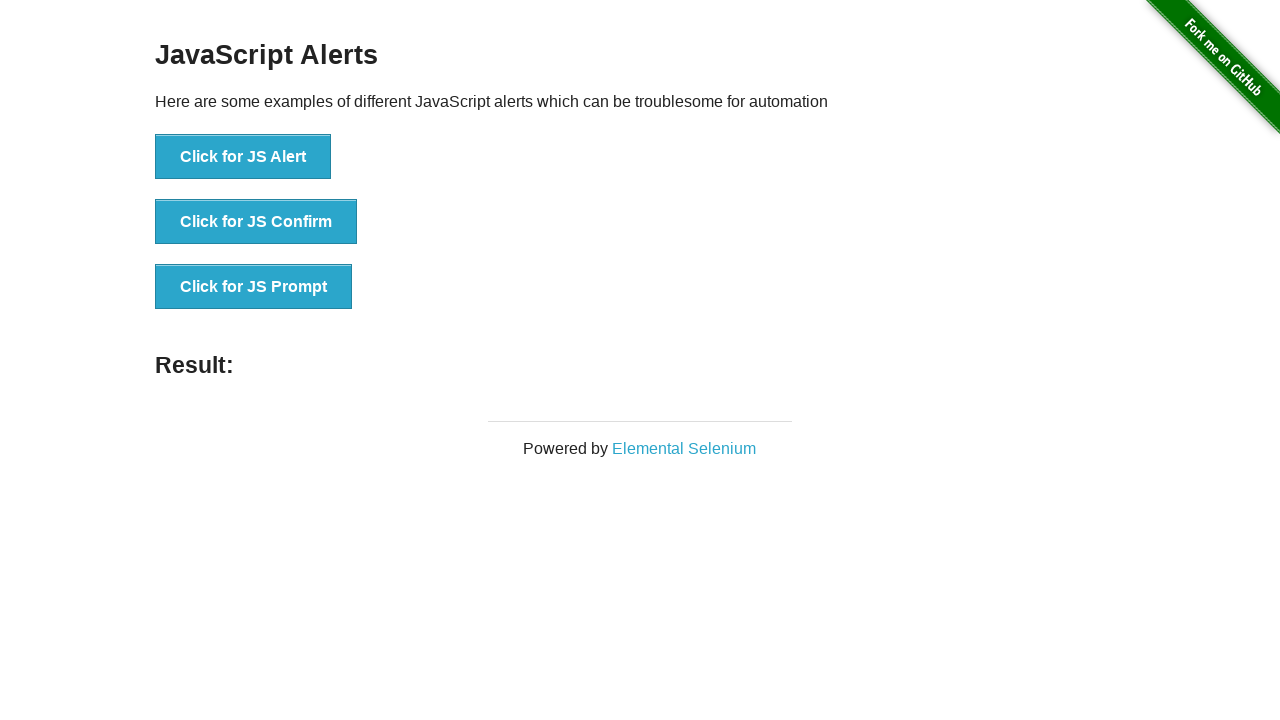

Clicked the first button to trigger JavaScript alert at (243, 157) on text='Click for JS Alert'
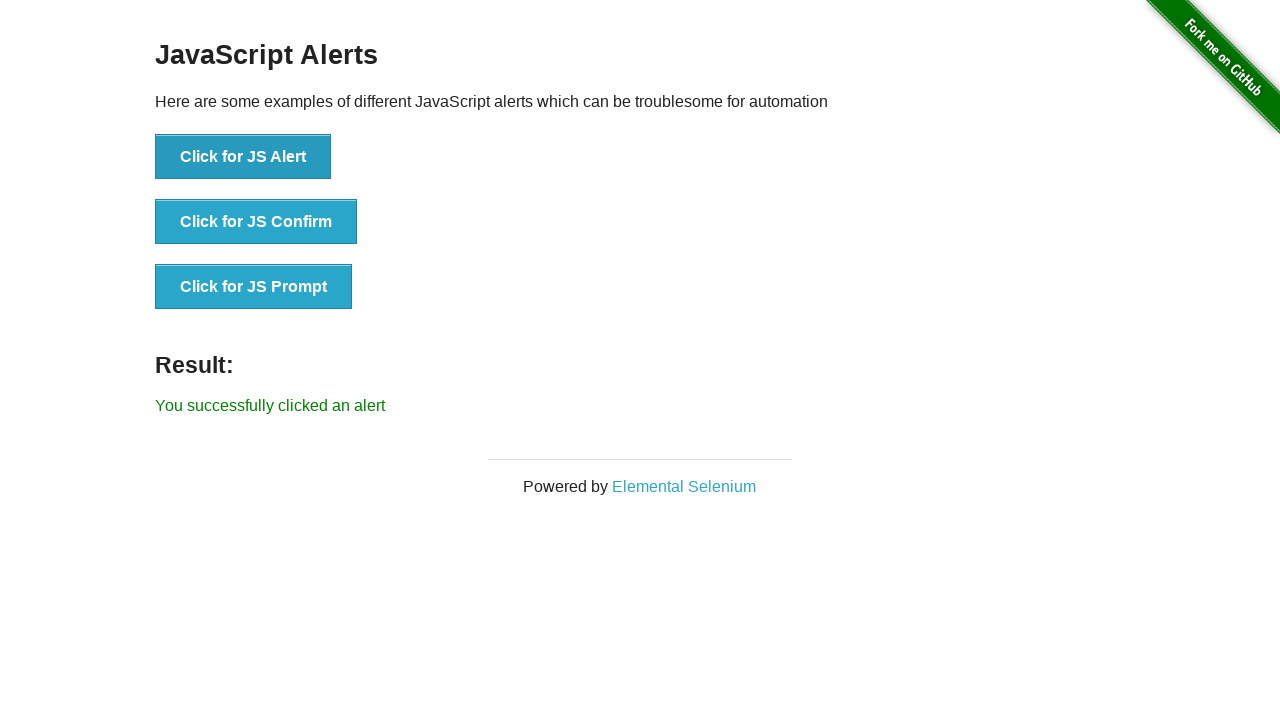

Set up dialog handler to accept the alert popup
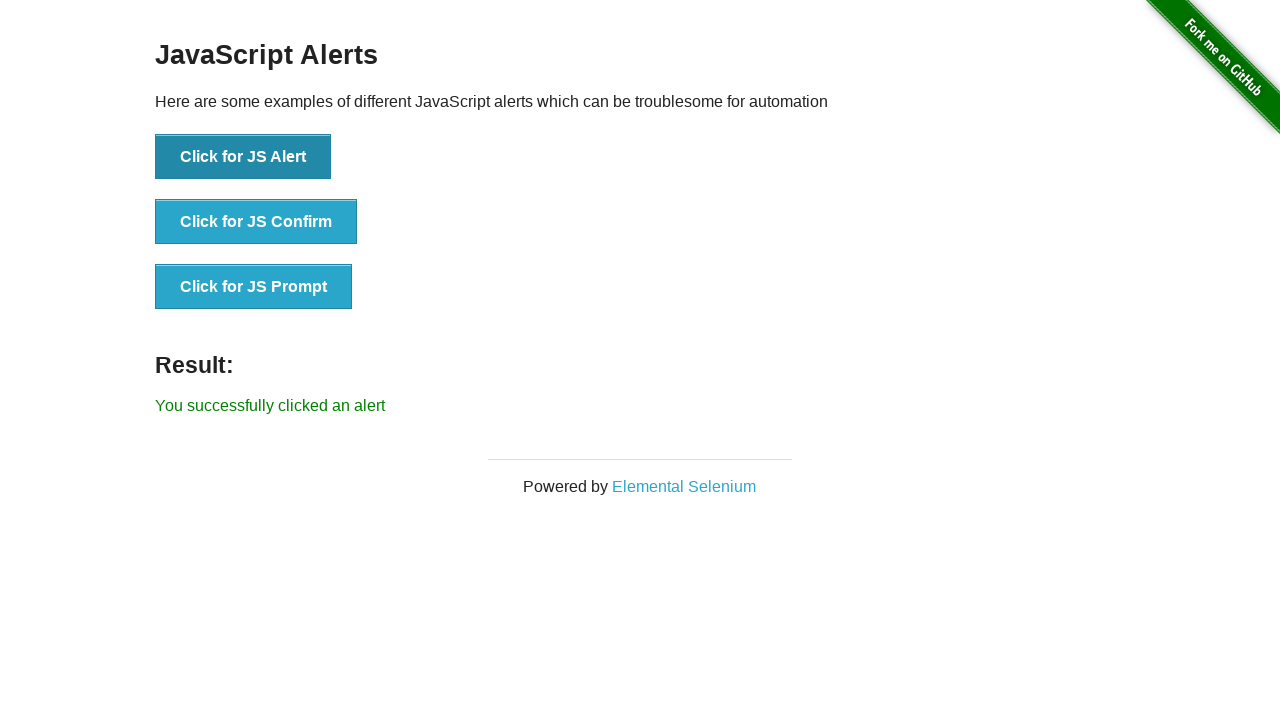

Verified success message appeared after accepting alert
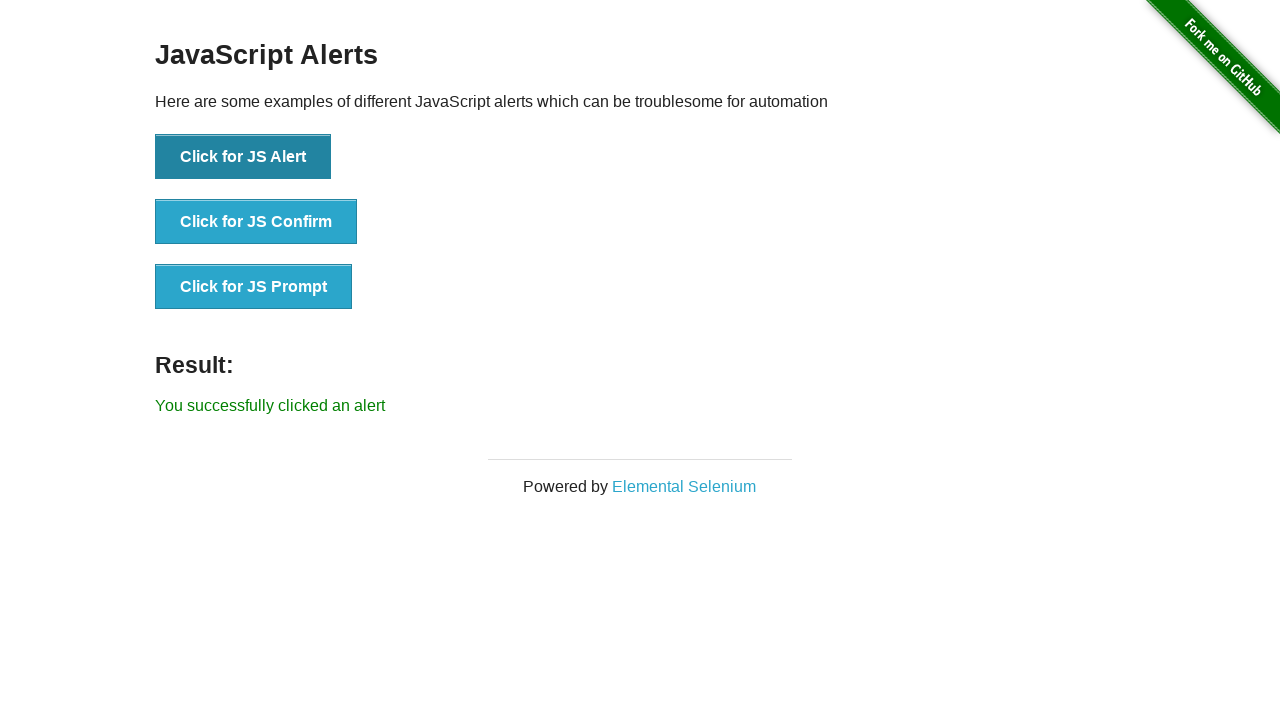

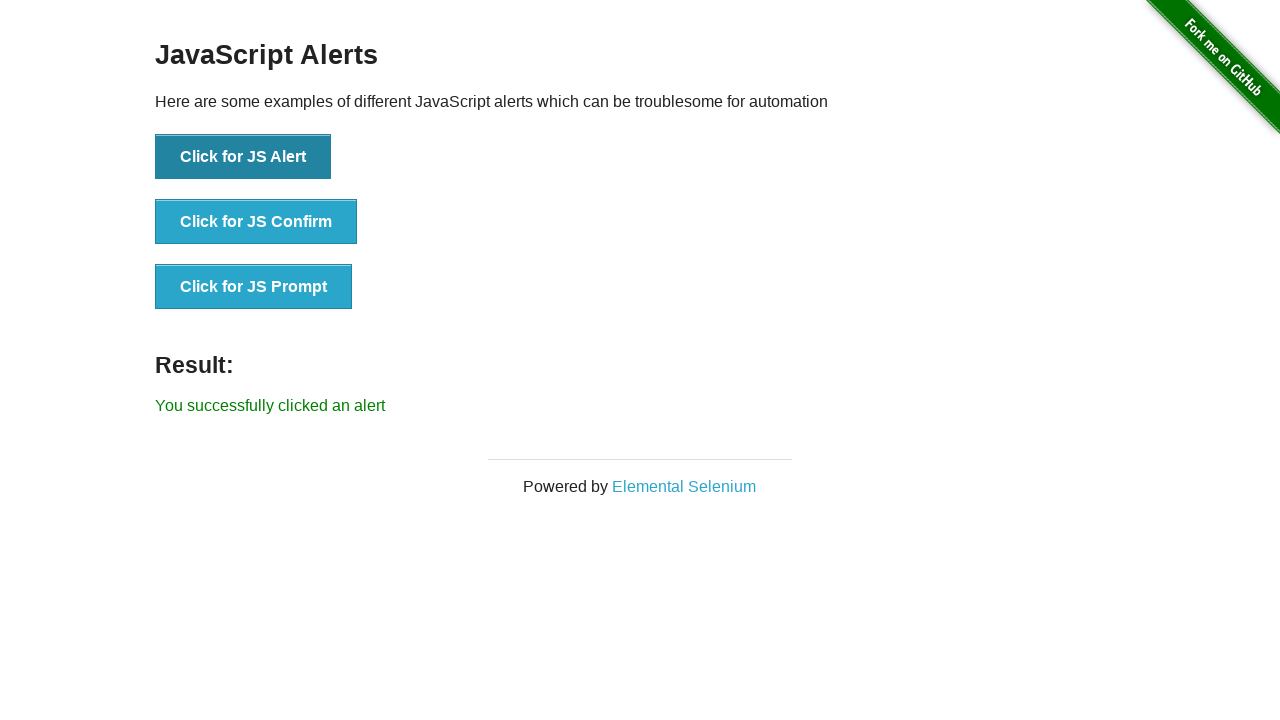